Tests handling of a prompt alert by clicking the prompt button, entering text into the prompt, and accepting it to verify the entered text is displayed

Starting URL: https://selenium08.blogspot.com/2019/07/alert-test.html

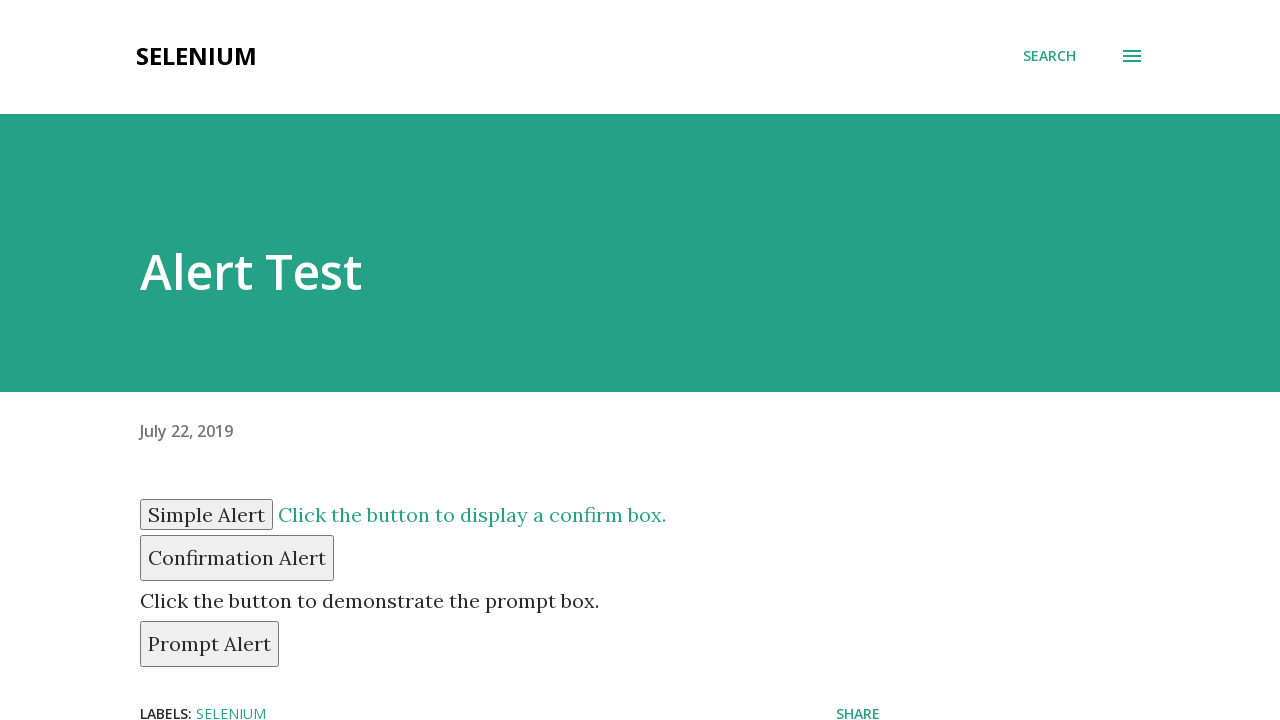

Set up dialog handler to accept prompt with 'John'
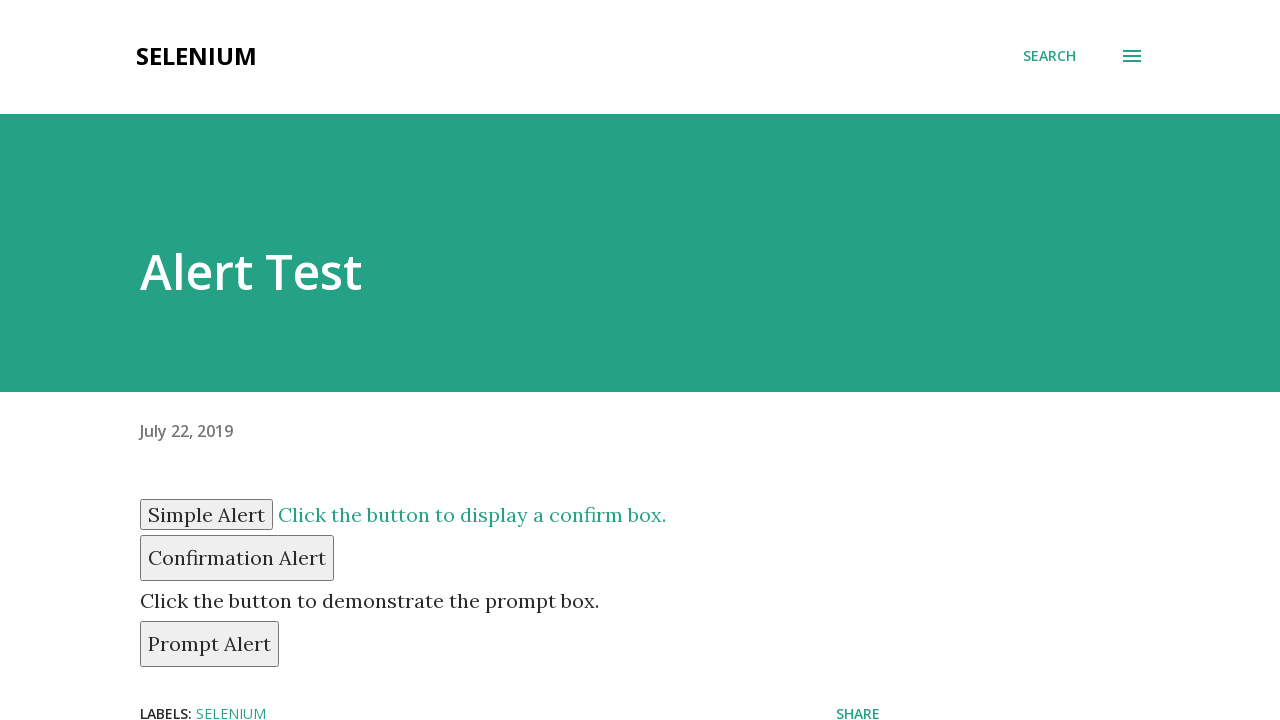

Clicked the prompt alert button at (210, 644) on #prompt
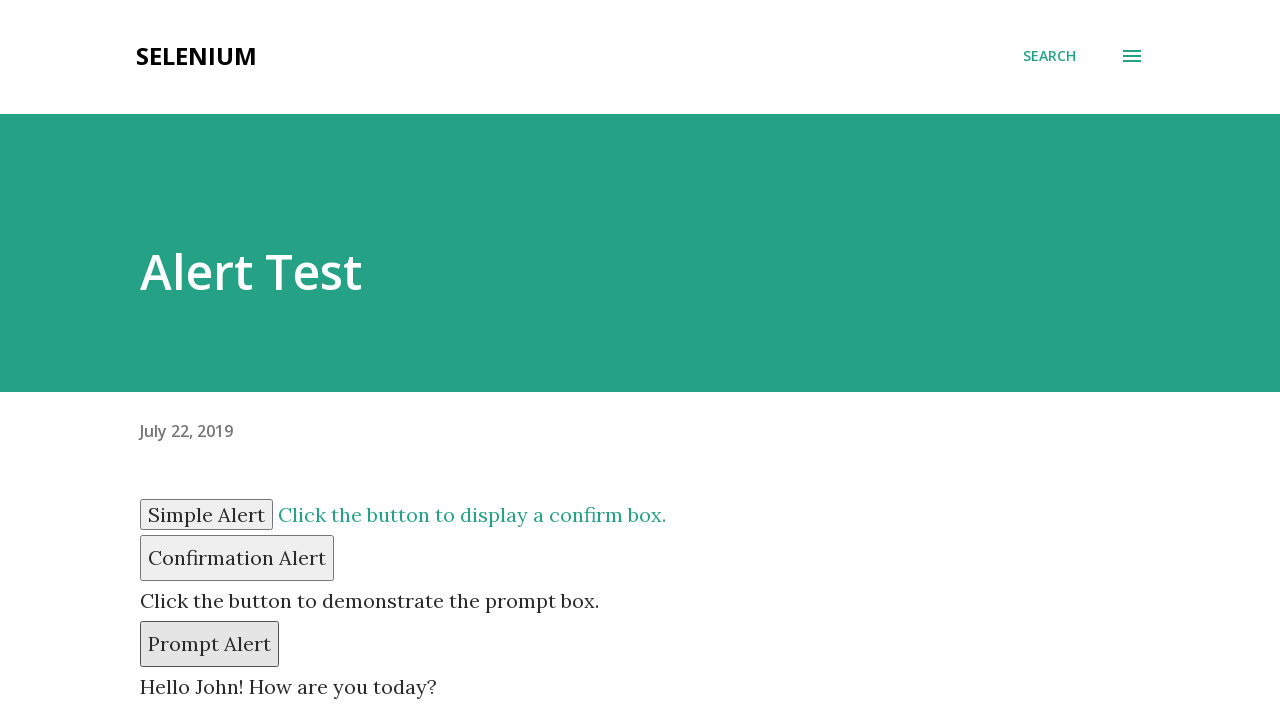

Prompt demo message appeared after accepting with 'John'
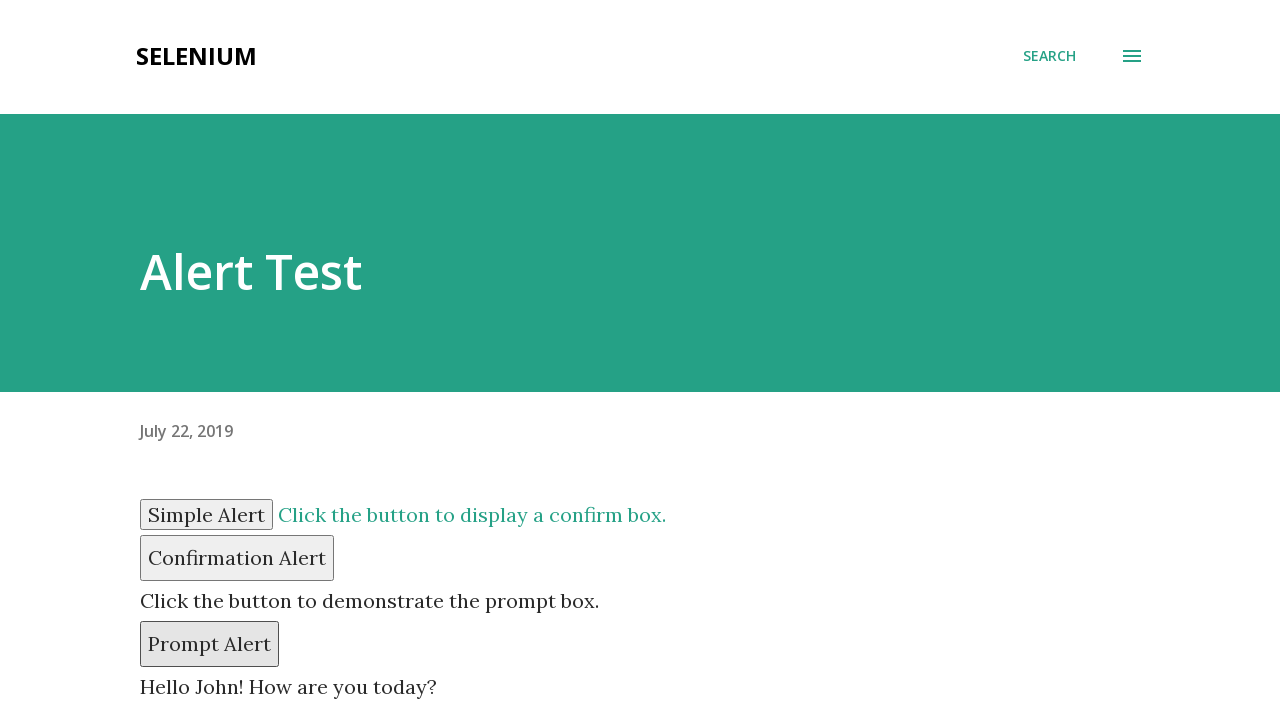

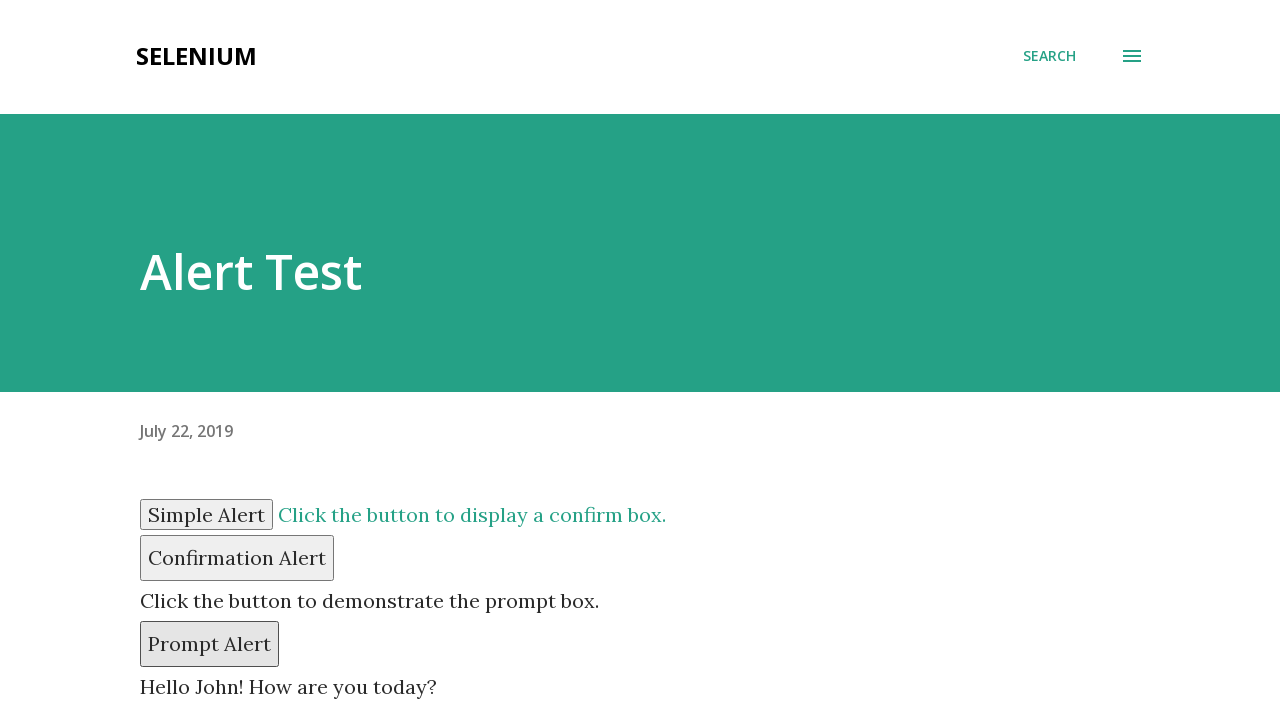